Tests input field validation by navigating to the edit page and filling a fullname field, then verifying the value was entered correctly.

Starting URL: https://letcode.in/test

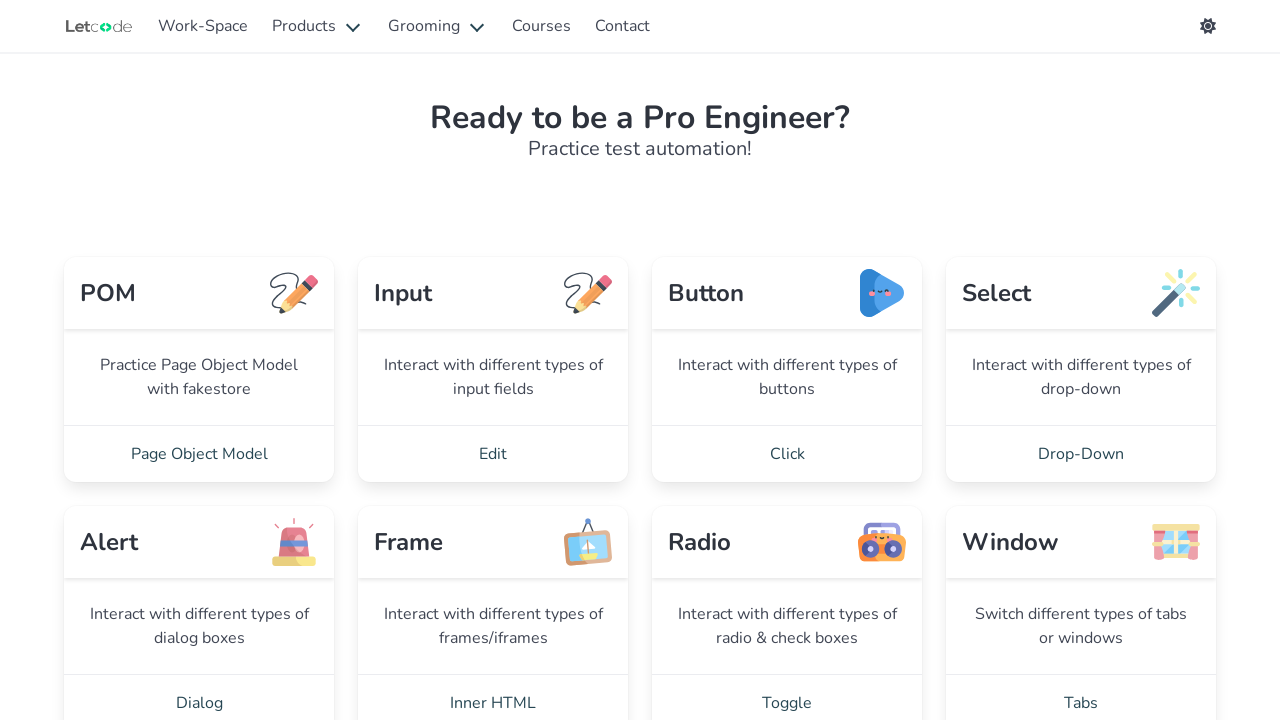

Clicked on Edit link to navigate to edit page at (493, 454) on xpath=//a[@href='/edit']
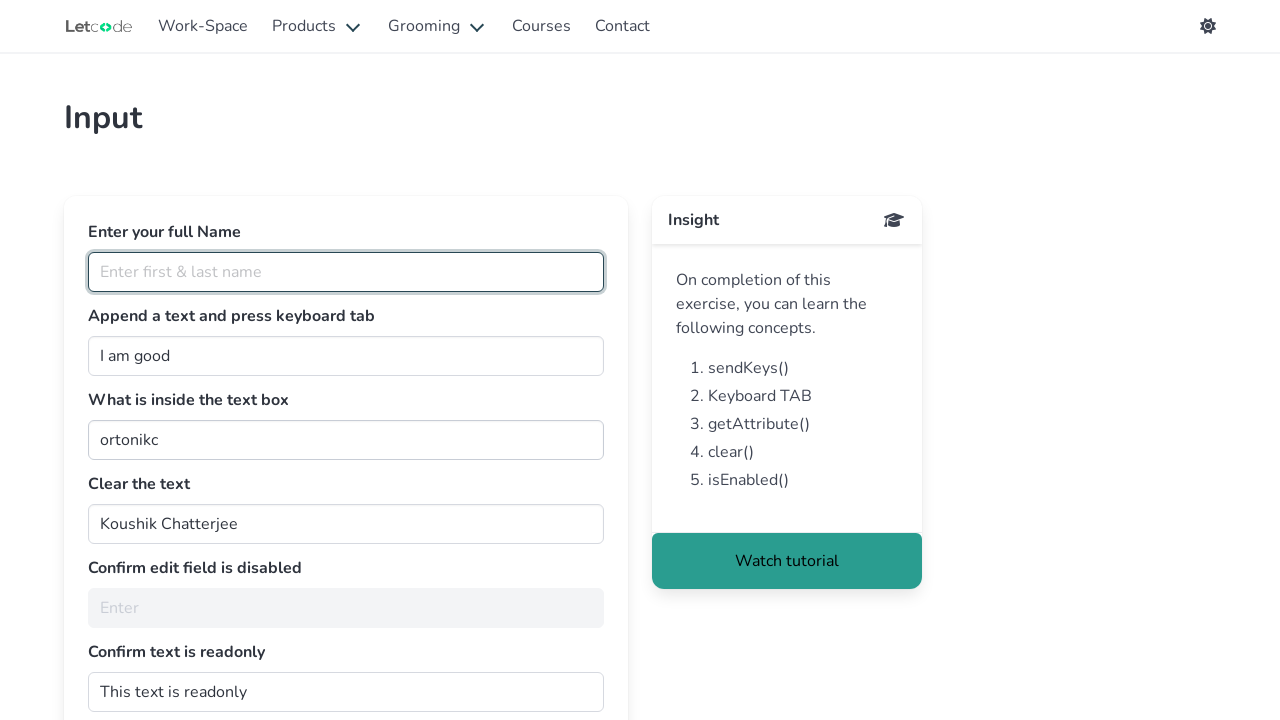

Edit page loaded - h1 title is now visible
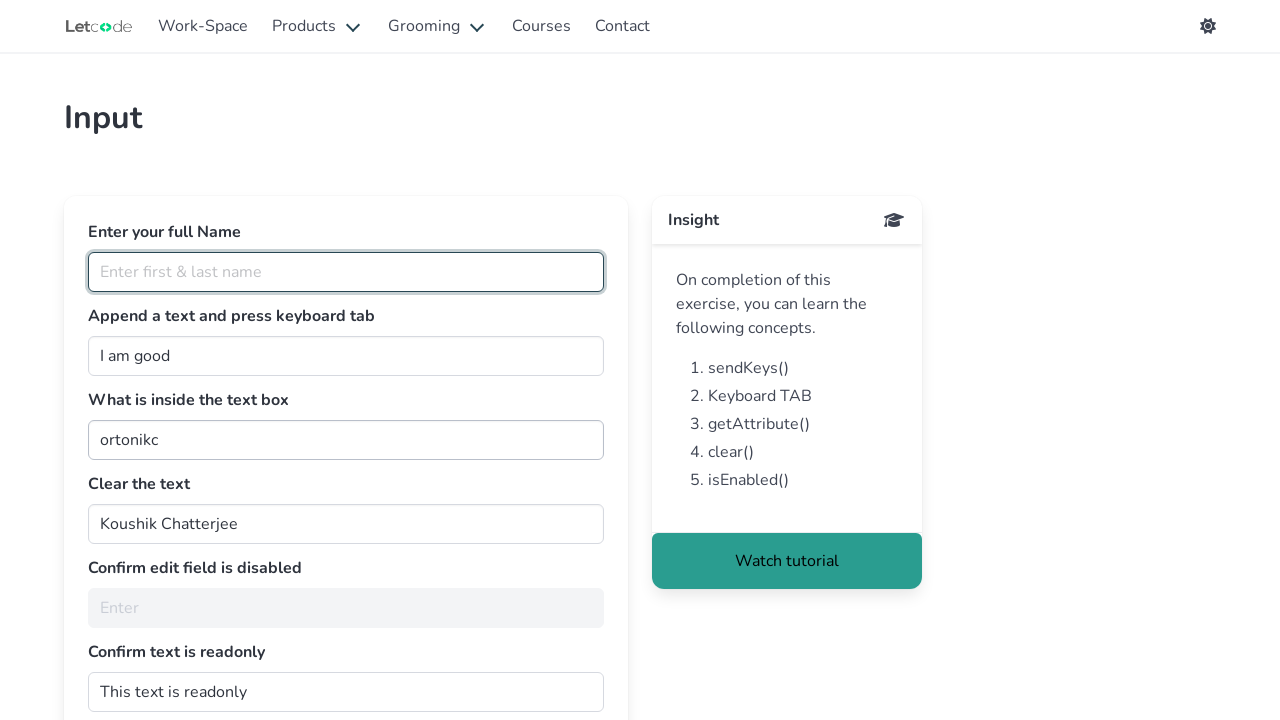

Filled fullname field with 'Shama' on #fullName
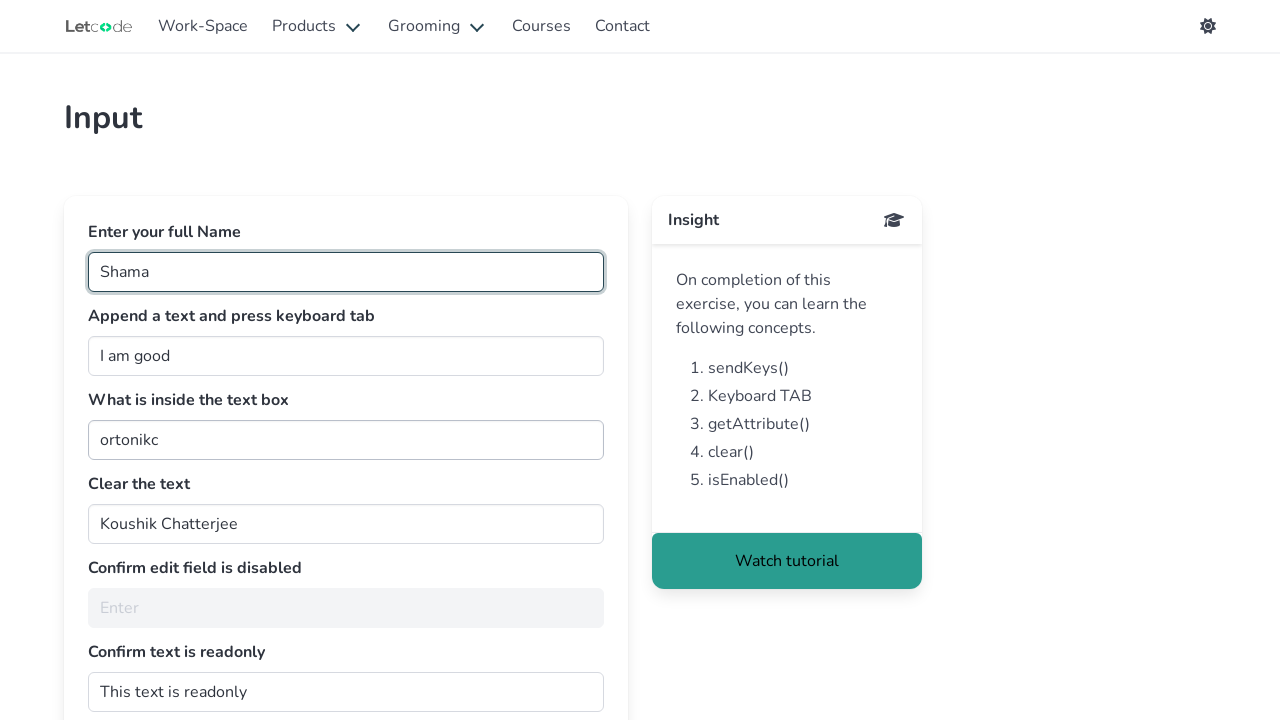

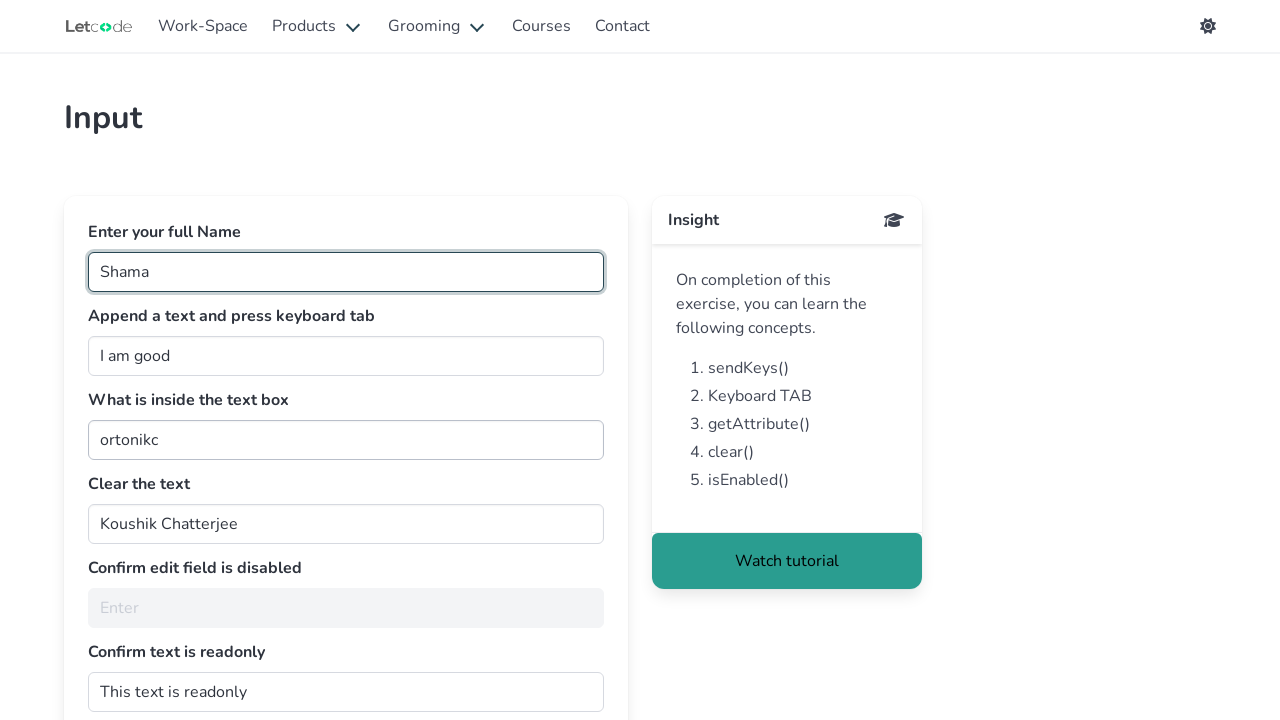